Tests product search functionality by searching for "Macbook" and verifying the search results page title

Starting URL: https://naveenautomationlabs.com/opencart/

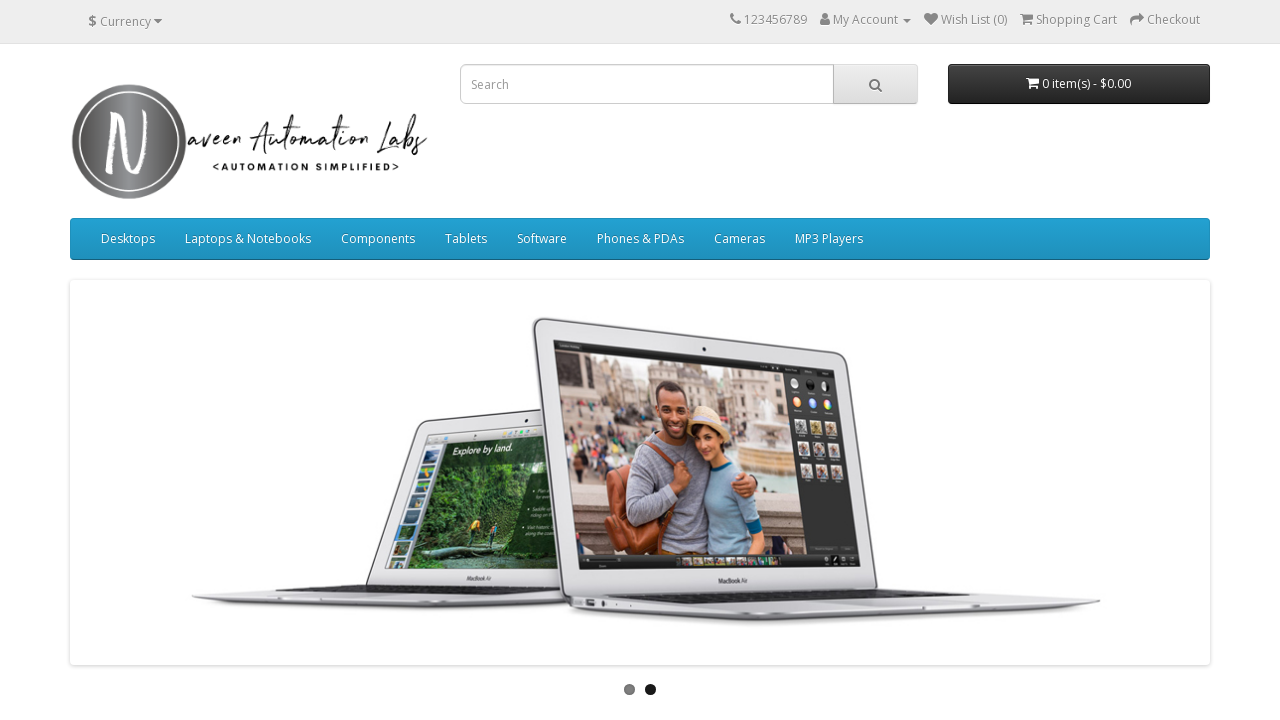

Filled search field with 'Macbook' on input[name='search']
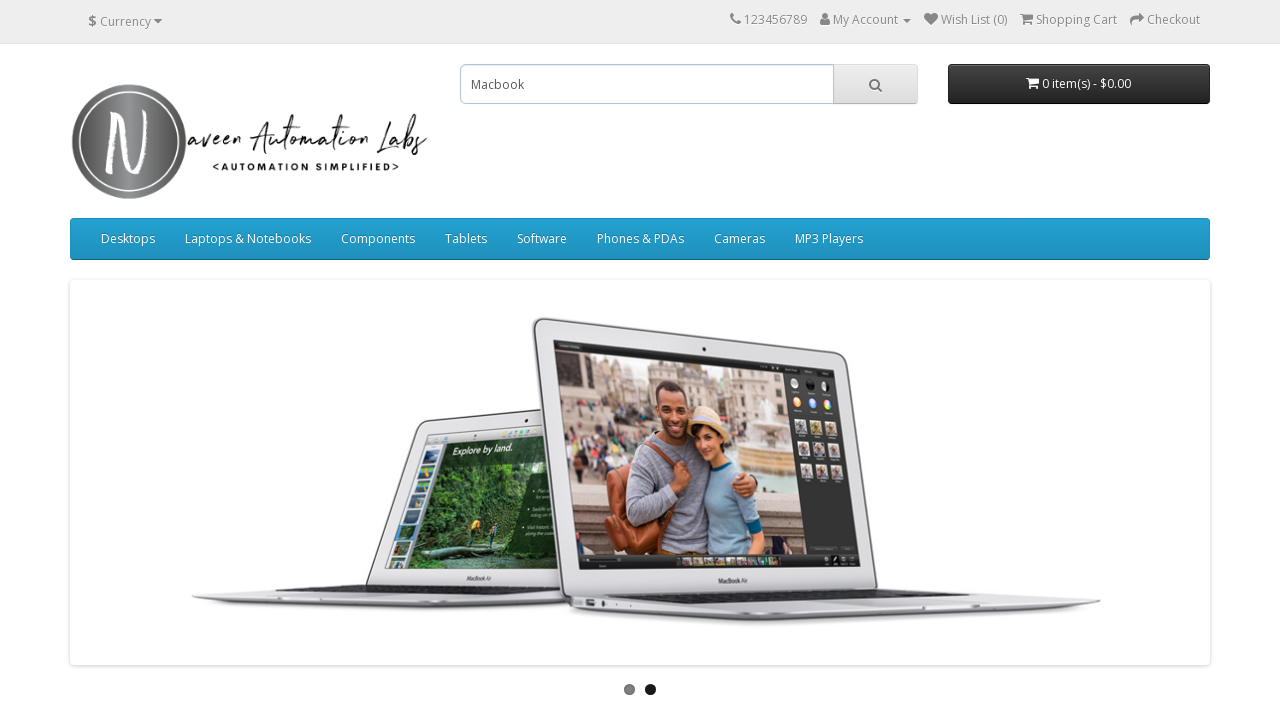

Clicked search button to initiate product search at (875, 84) on button.btn-default[type='button']
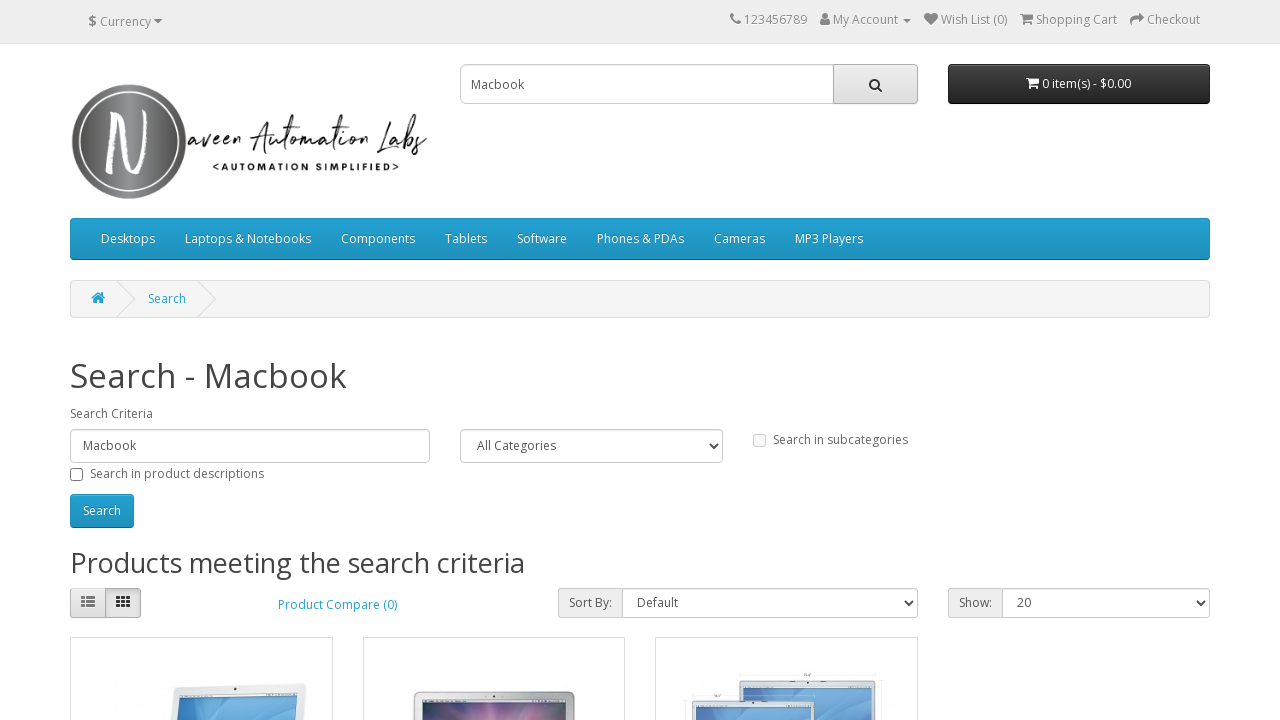

Search results page loaded (domcontentloaded state reached)
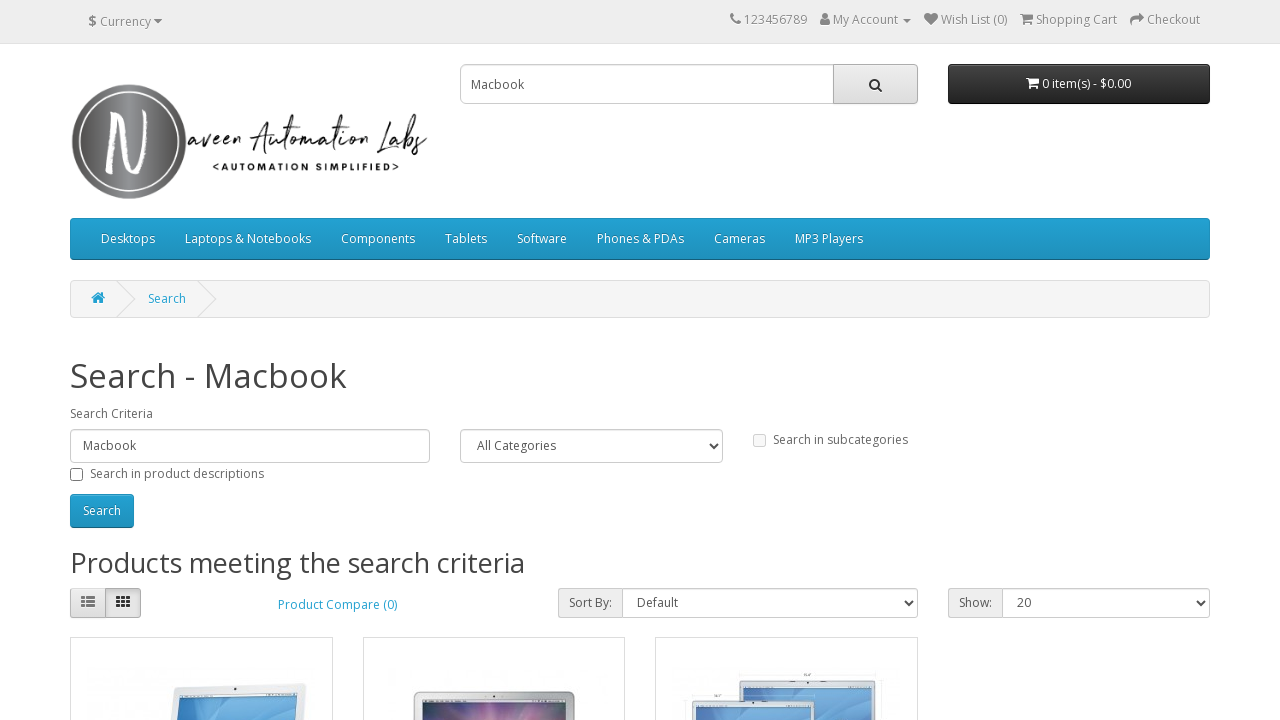

Verified search results page title is 'Search - Macbook'
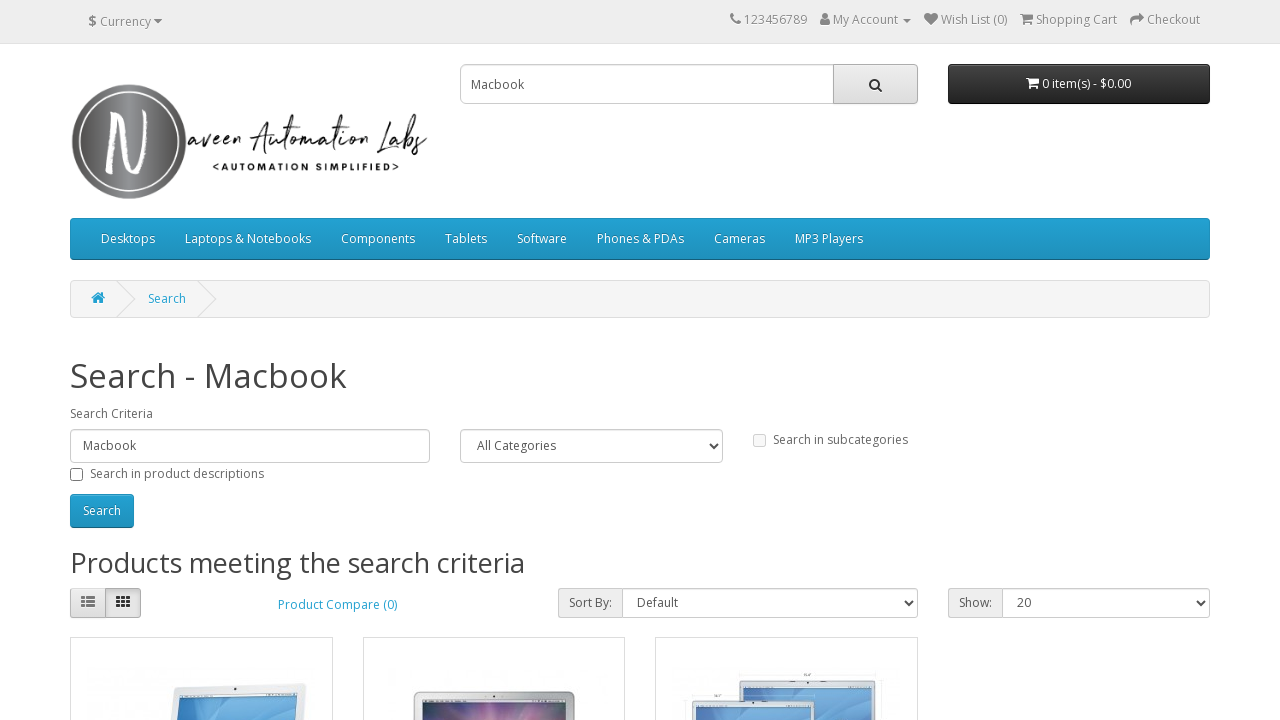

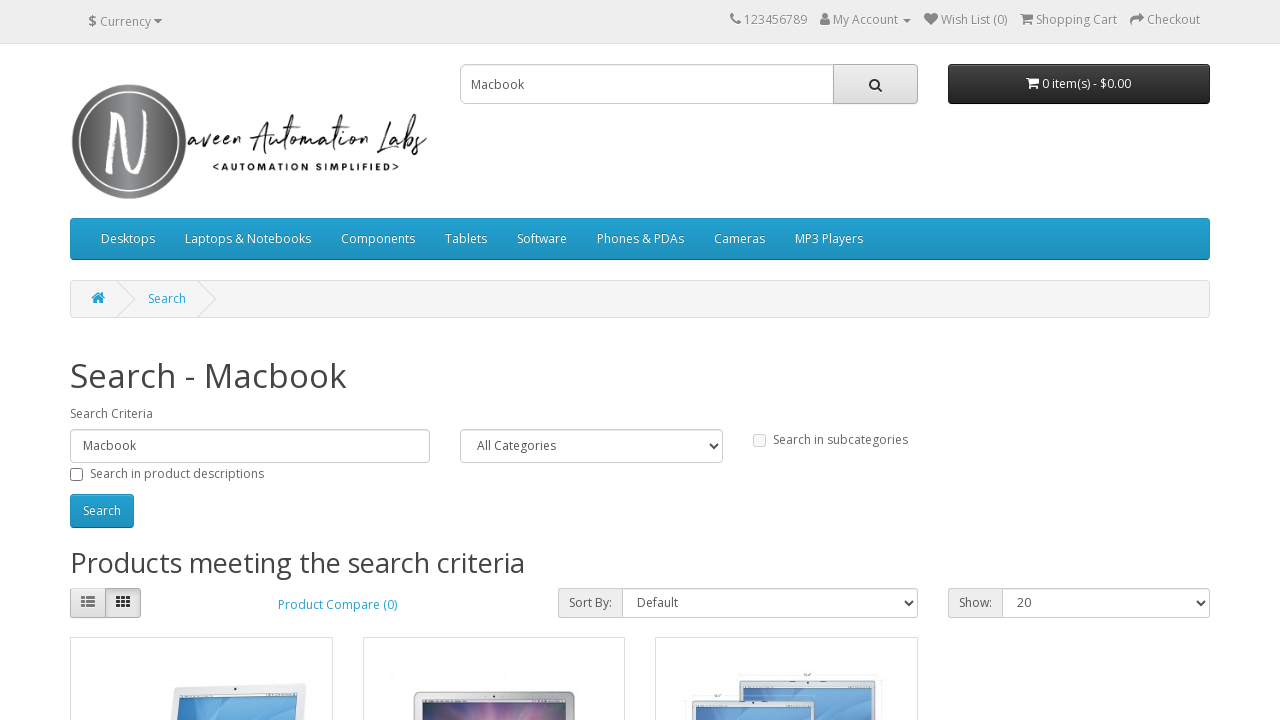